Tests the multiple selection dropdown on Semantic UI's dropdown demo page by clicking on the dropdown and selecting options like "CSS" and "HTML"

Starting URL: https://semantic-ui.com/modules/dropdown.html

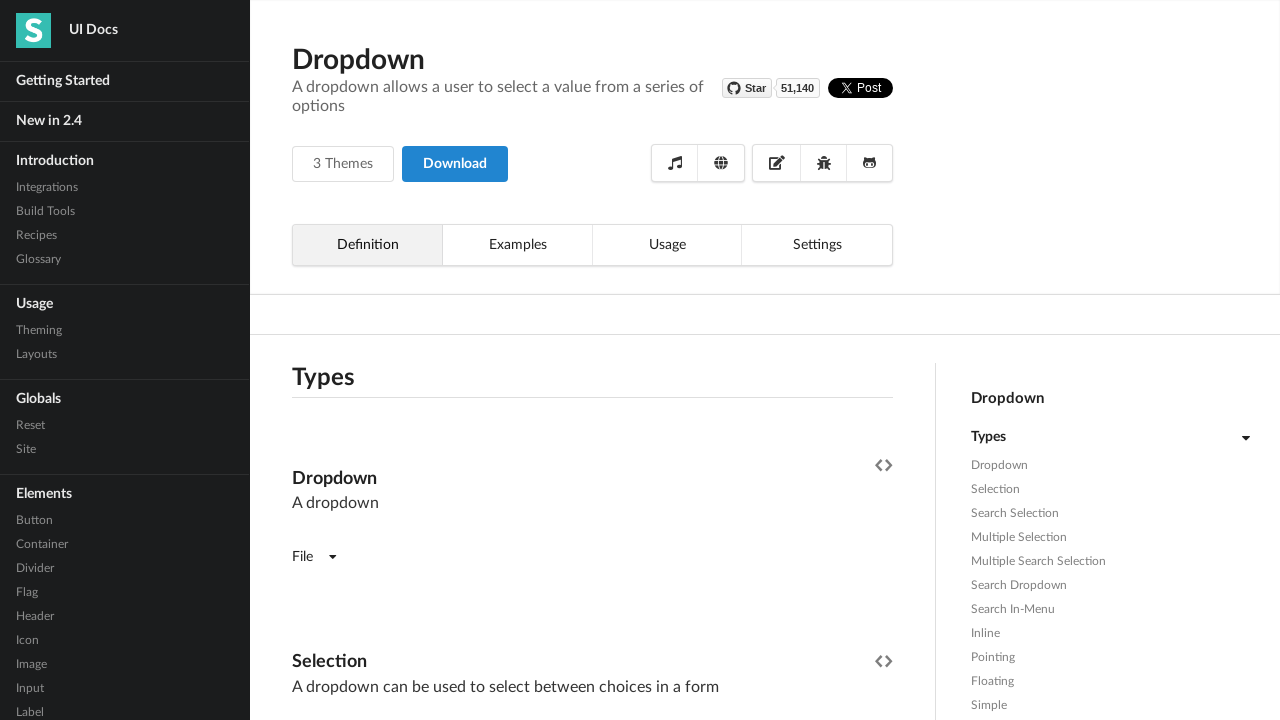

Waited for page to load (domcontentloaded state)
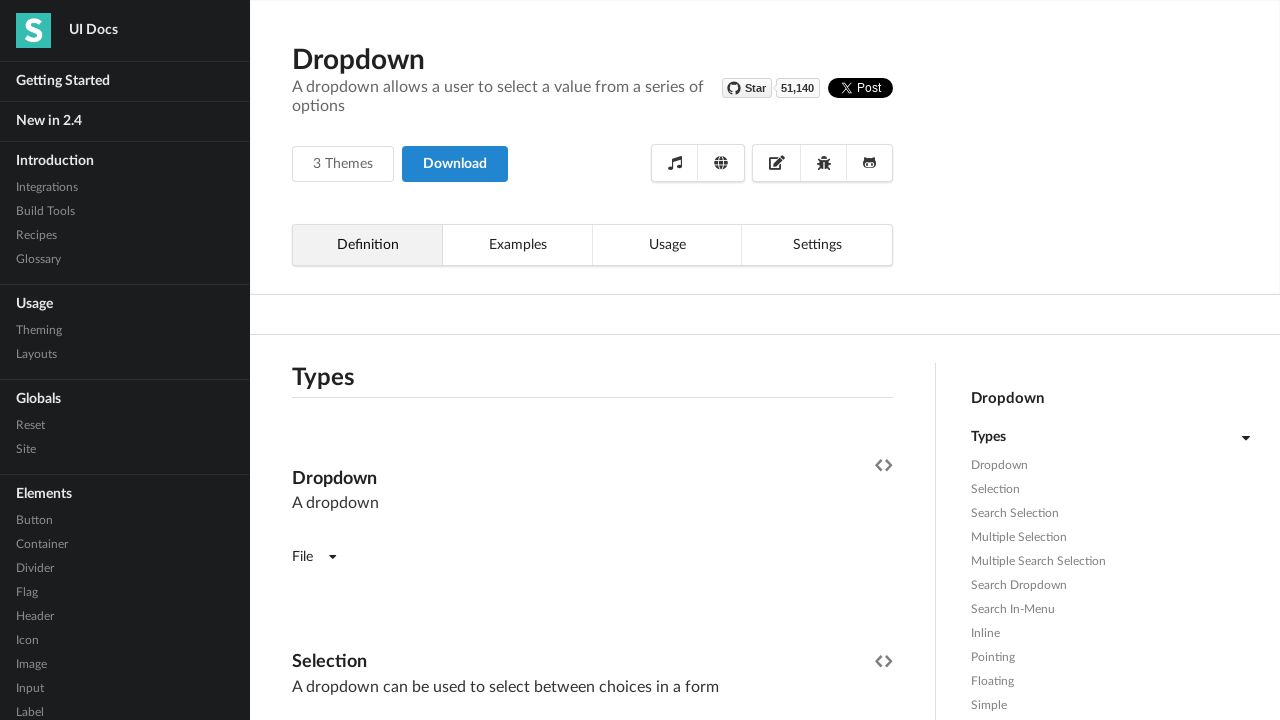

Located the multiple selection dropdown element
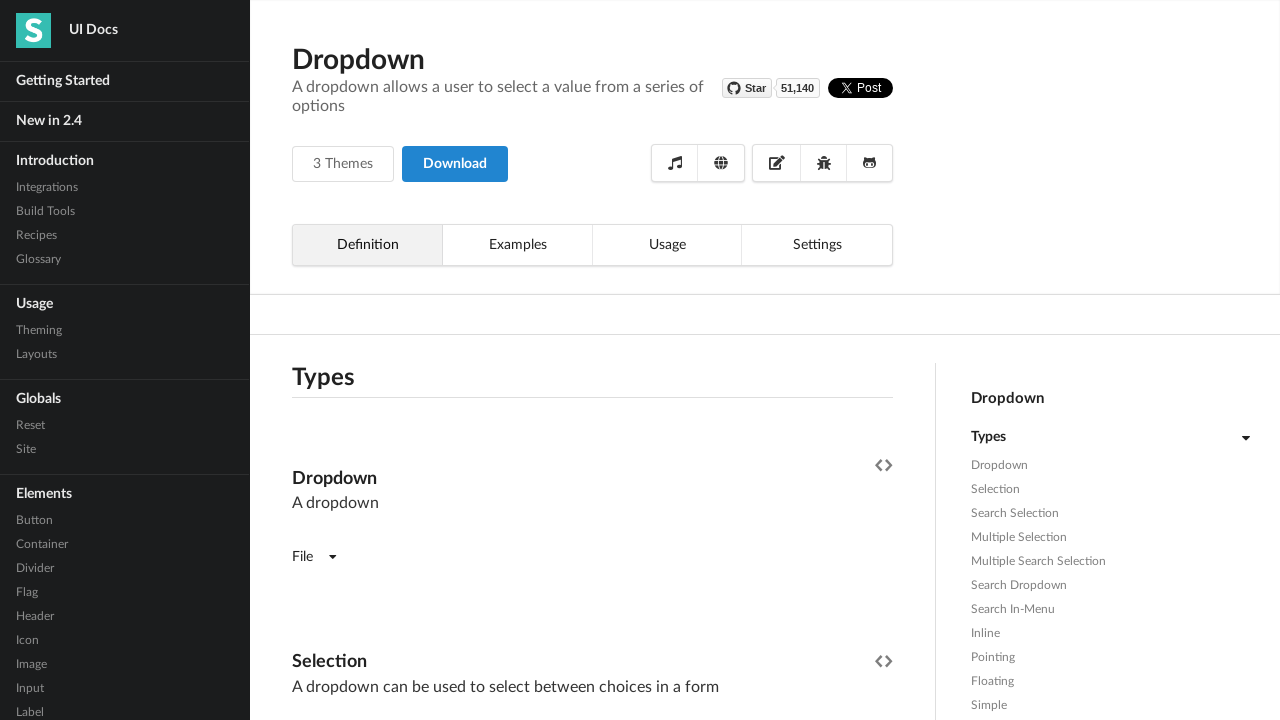

Scrolled dropdown into view
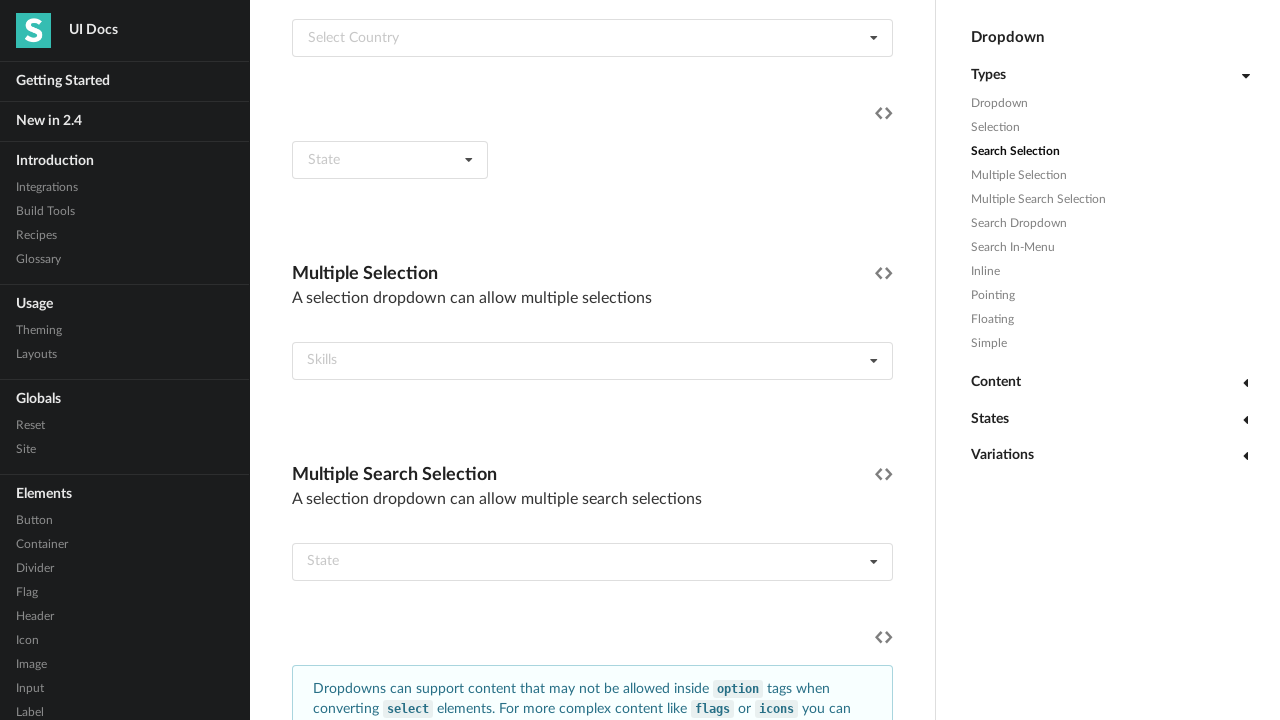

Clicked on the multiple selection dropdown to open it at (592, 361) on xpath=//*[@id='example']/div[4]/div/div[2]/div[4]/div[1]/div[8]/div >> nth=0
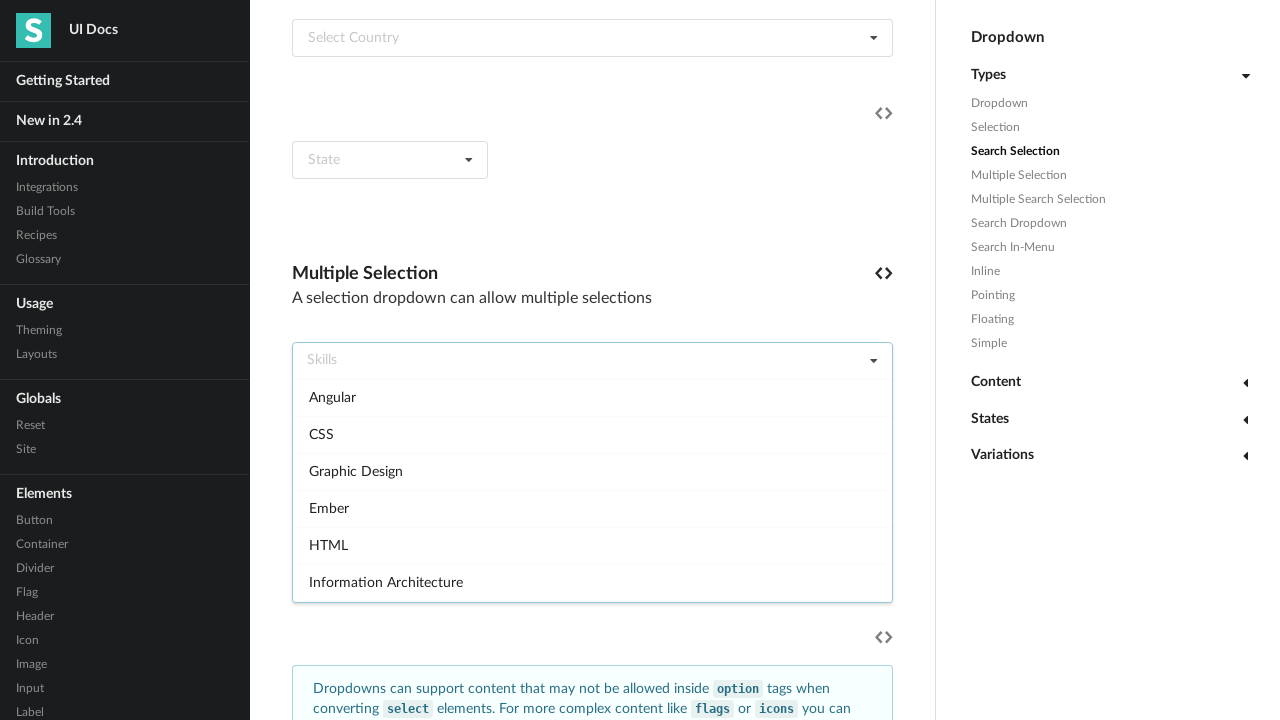

Waited 1000ms for dropdown to open
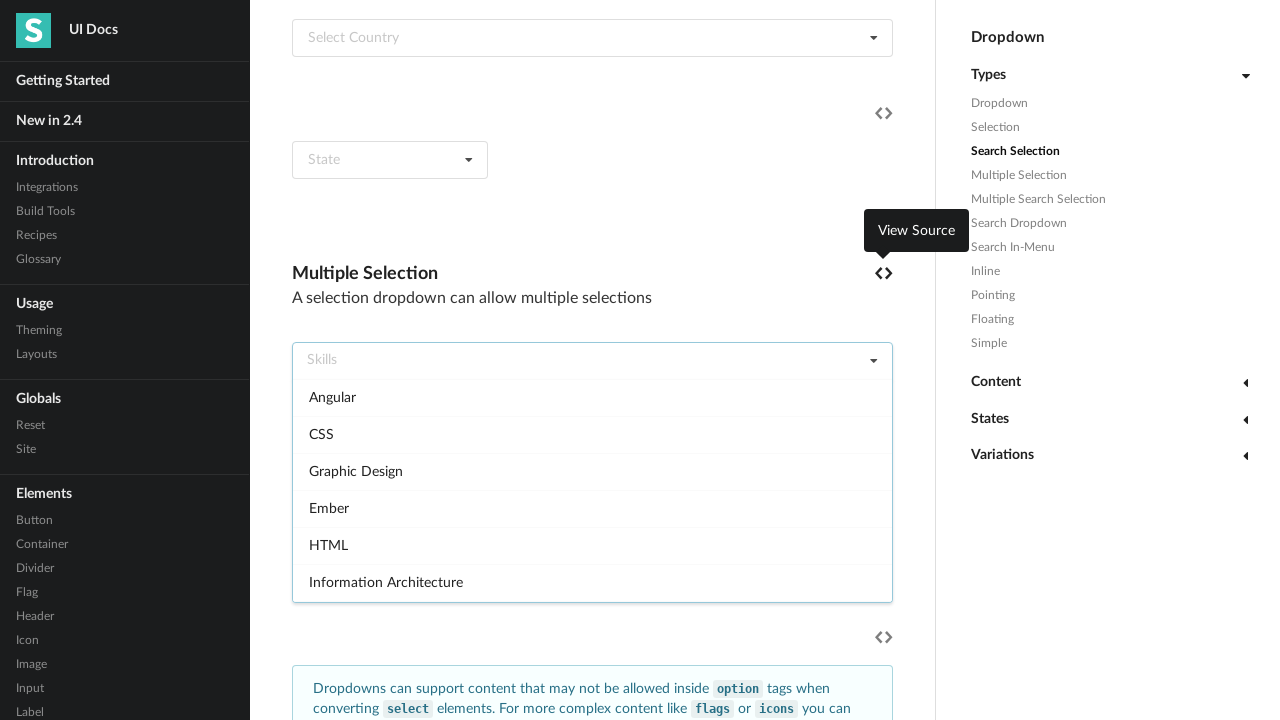

Selected 'CSS' option from dropdown menu at (592, 434) on div.menu.transition.visible >> text=CSS
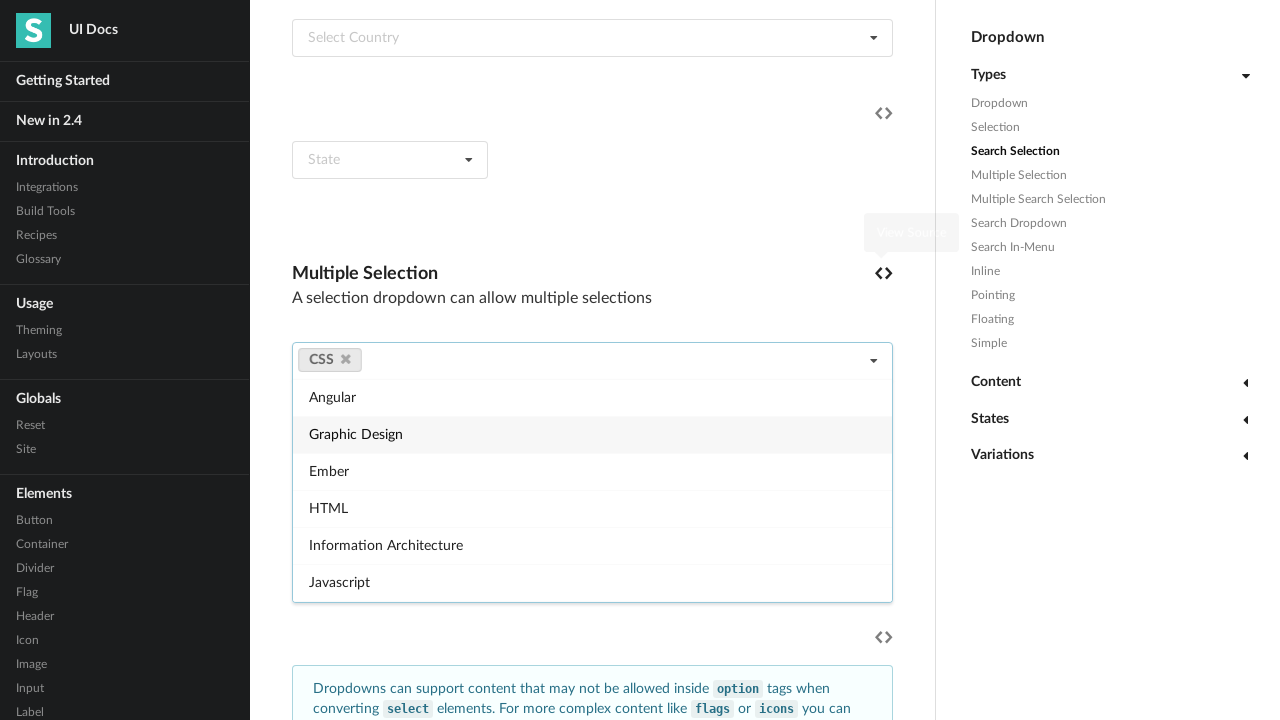

Waited 500ms before selecting next option
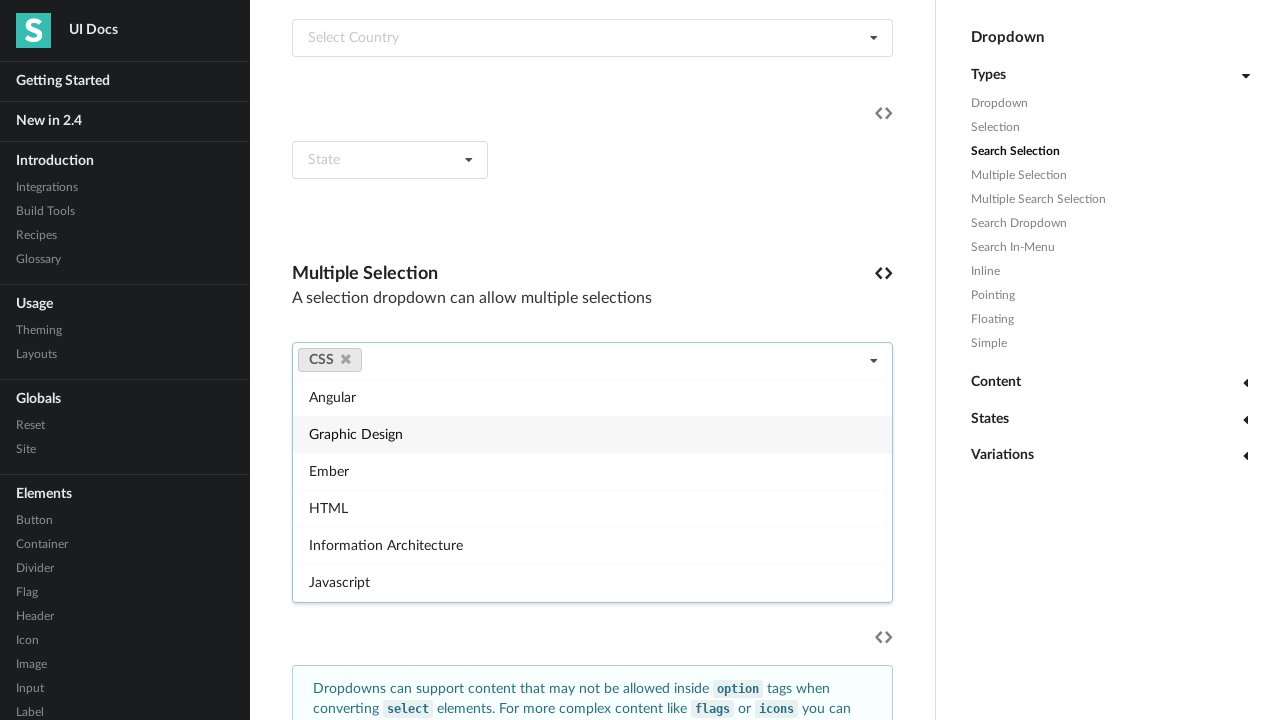

Selected 'HTML' option from dropdown menu at (592, 508) on div.menu.transition.visible >> text=HTML
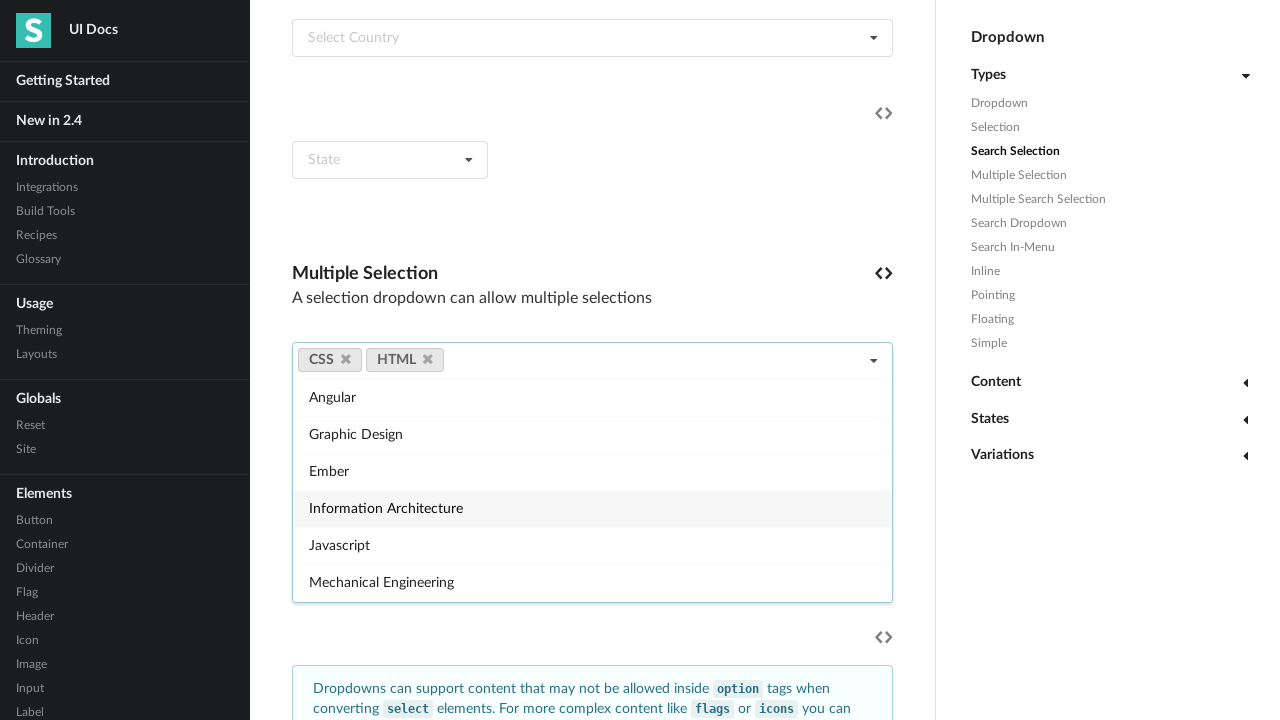

Waited 1000ms to verify selections
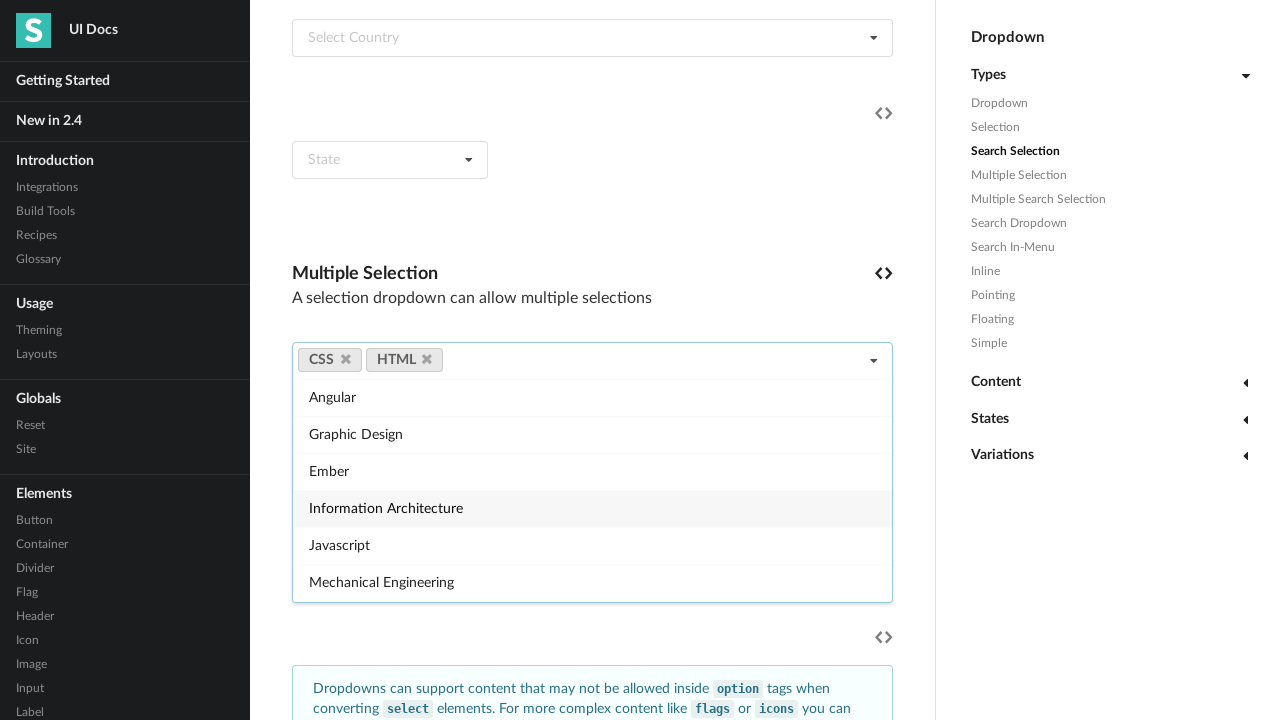

Clicked delete icon to deselect 'CSS' option at (346, 359) on a.ui.label >> text=CSS >> i.delete.icon
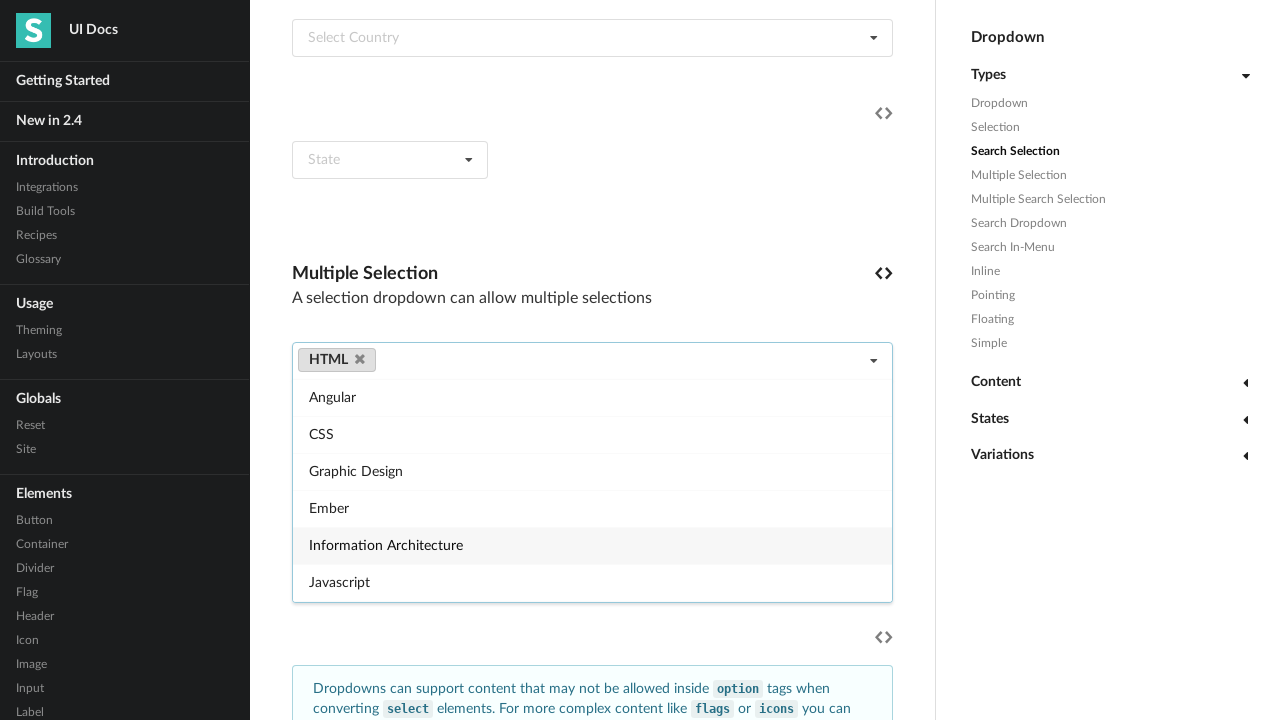

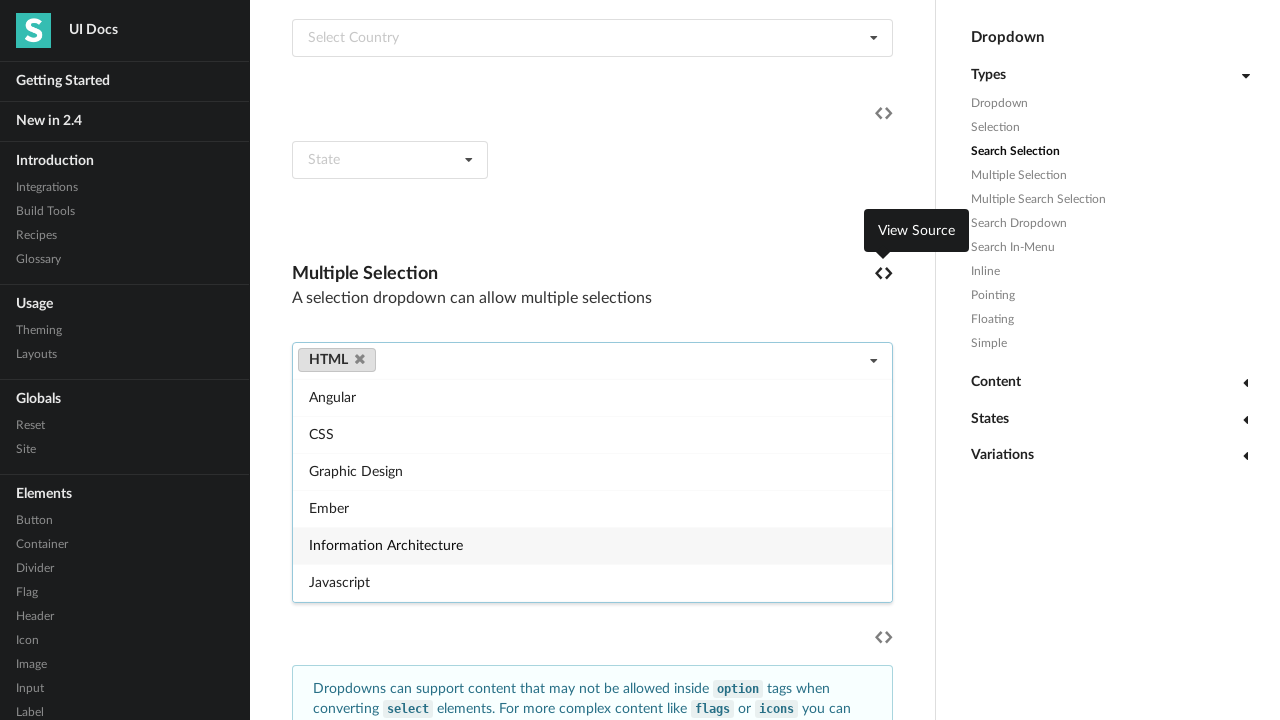